Tests date picker functionality by setting dates using both JavaScript execution and direct input methods

Starting URL: http://demo.automationtesting.in/Datepicker.html

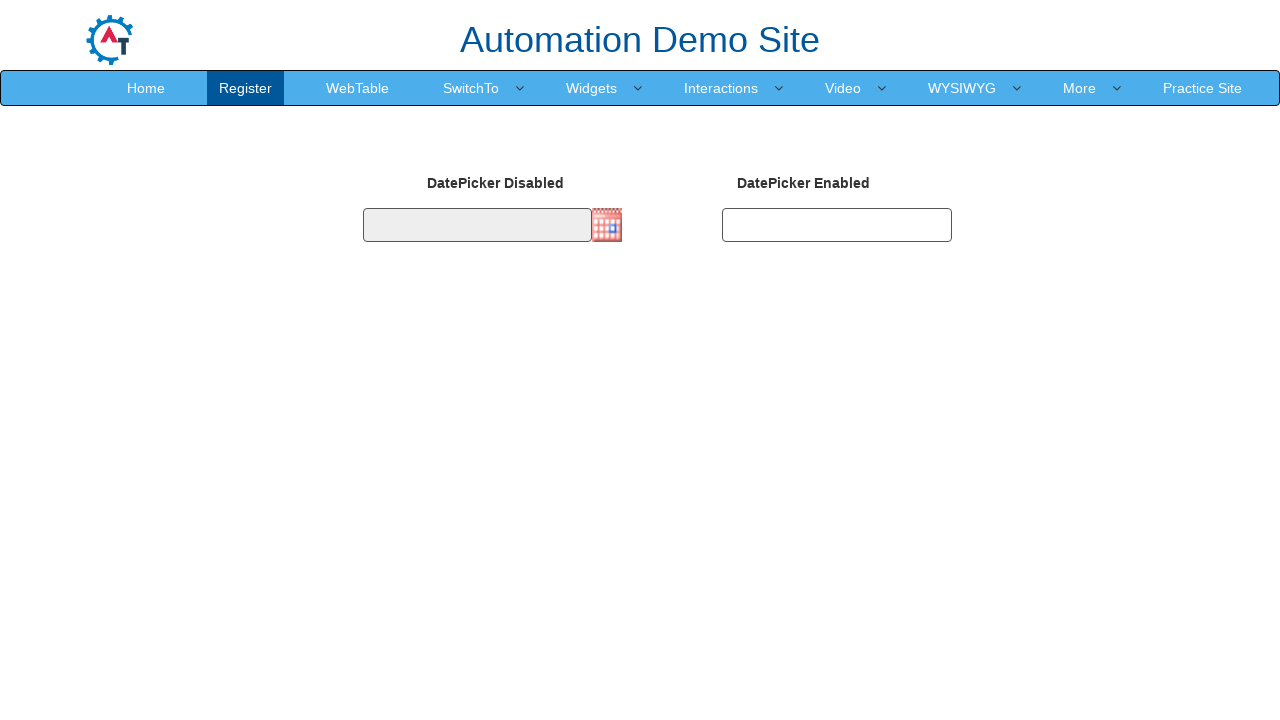

Set first datepicker to 03/15/2024 using JavaScript execution
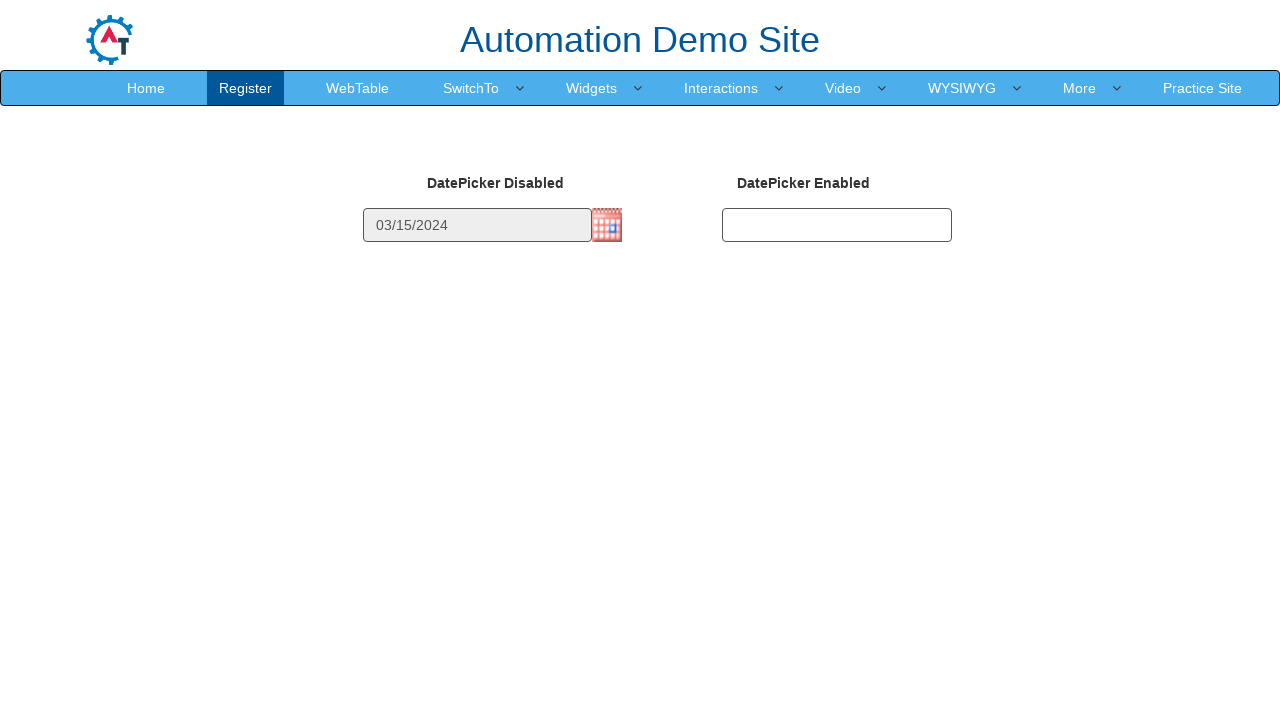

Filled second datepicker with 03/15/2024 using direct input on #datepicker2
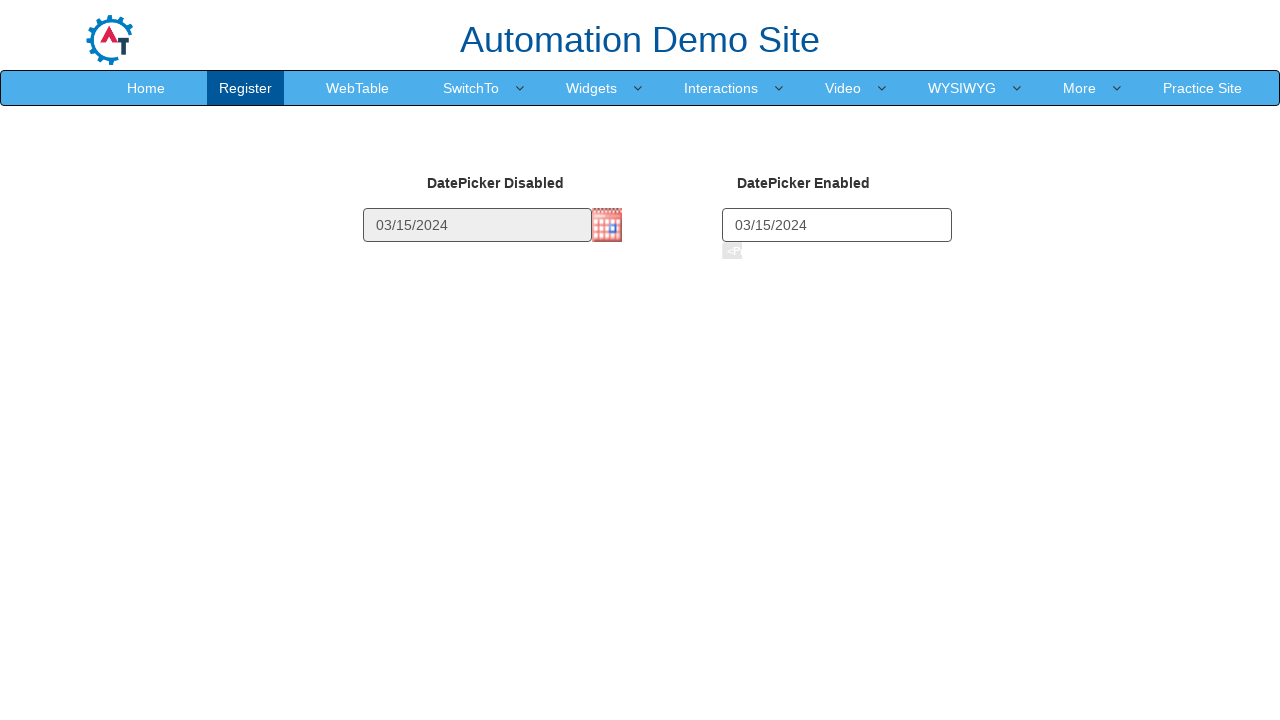

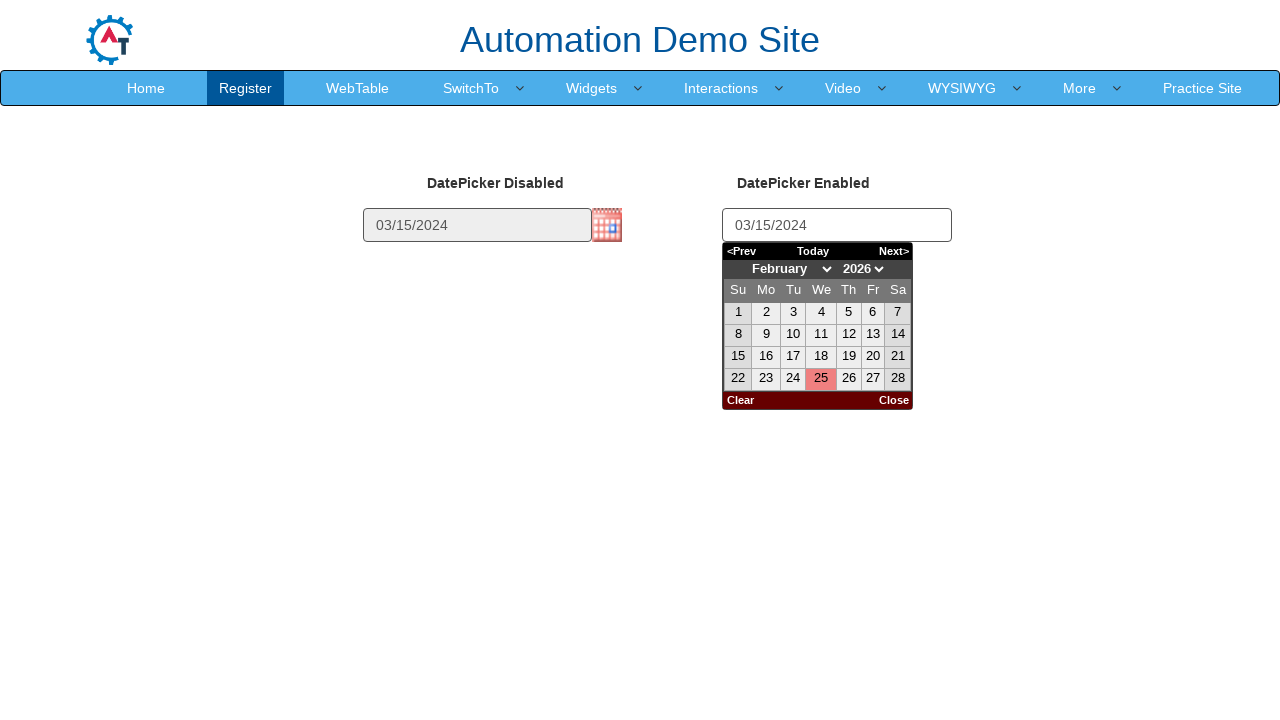